Tests an e-commerce grocery shopping flow by searching for products containing "Ber", adding all matching items to cart, proceeding to checkout, applying a promo code, and verifying the discount is applied correctly.

Starting URL: https://rahulshettyacademy.com/seleniumPractise/#/

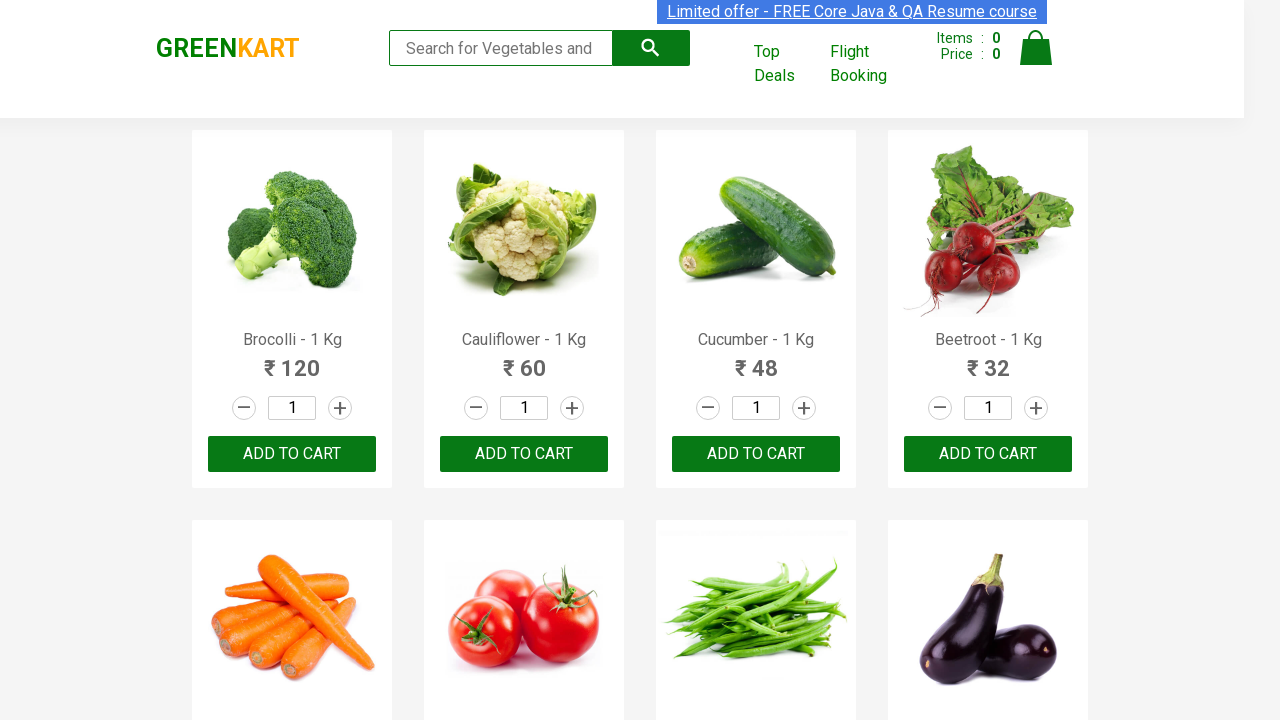

Filled search field with 'Ber' on input[type='search']
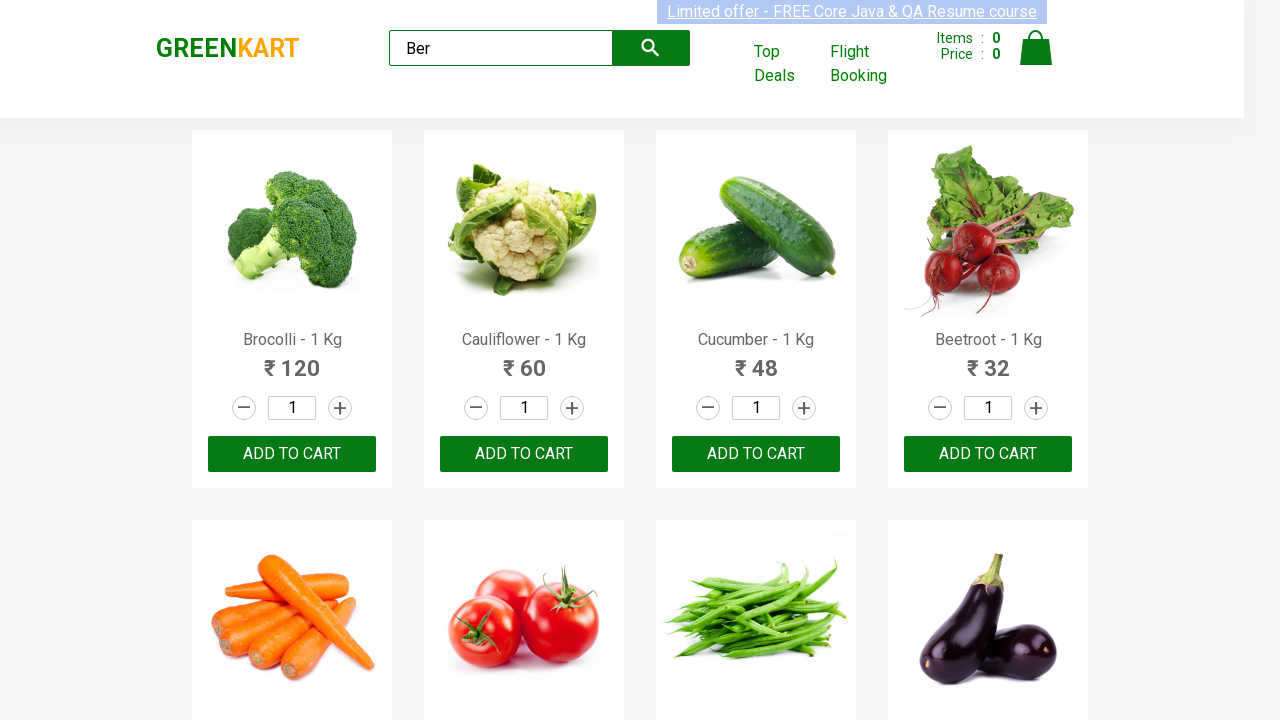

Clicked search button to search for products at (651, 48) on button.search-button
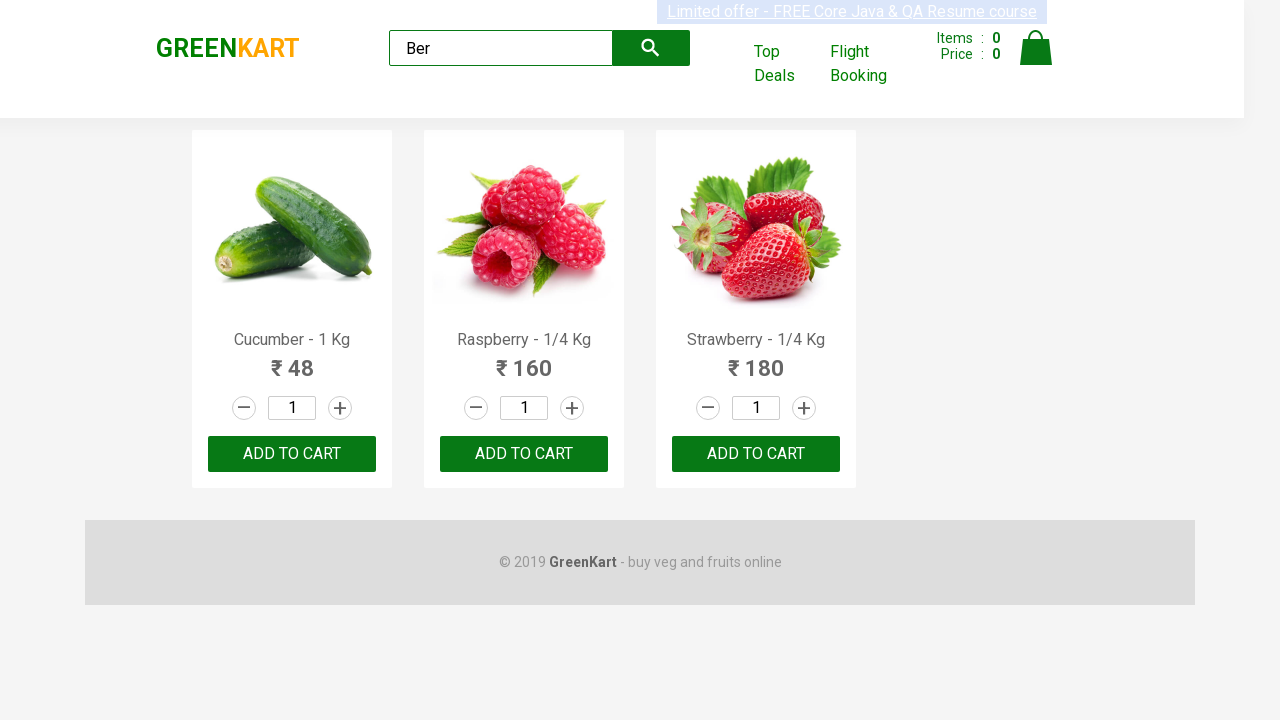

Search results loaded with matching products
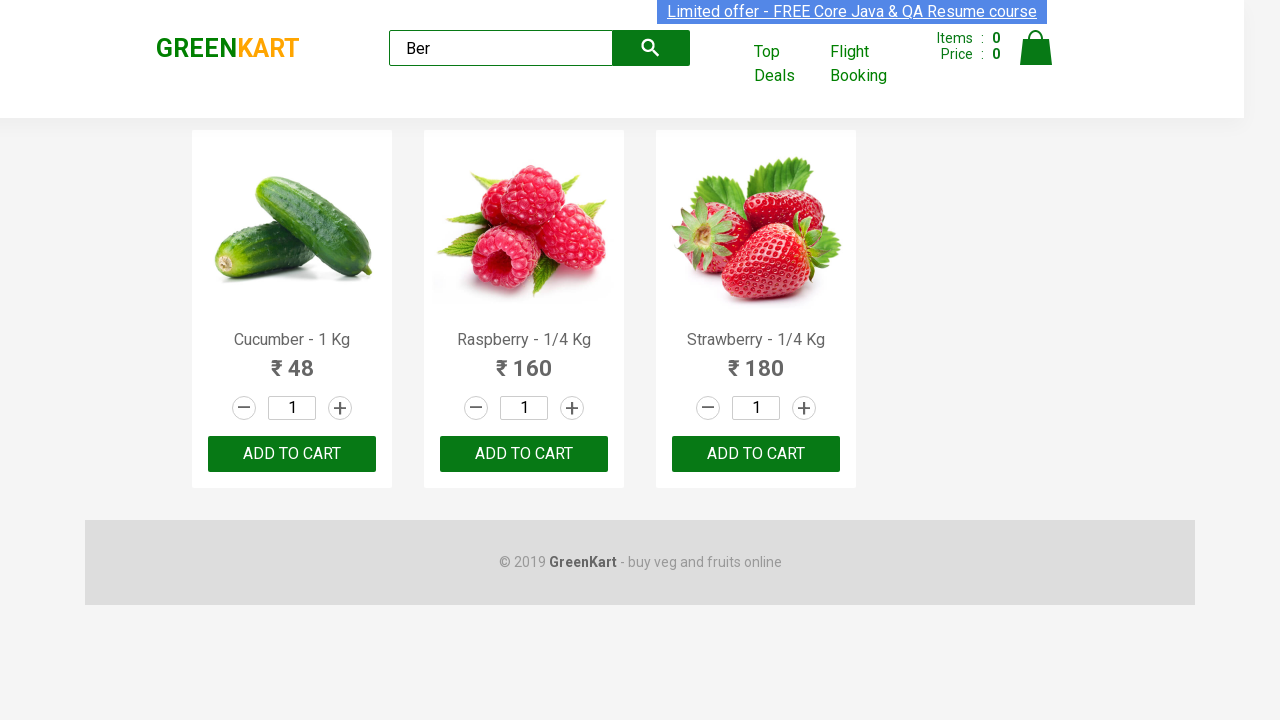

Added a matching product to cart at (292, 454) on div.products > div >> nth=0 >> div button
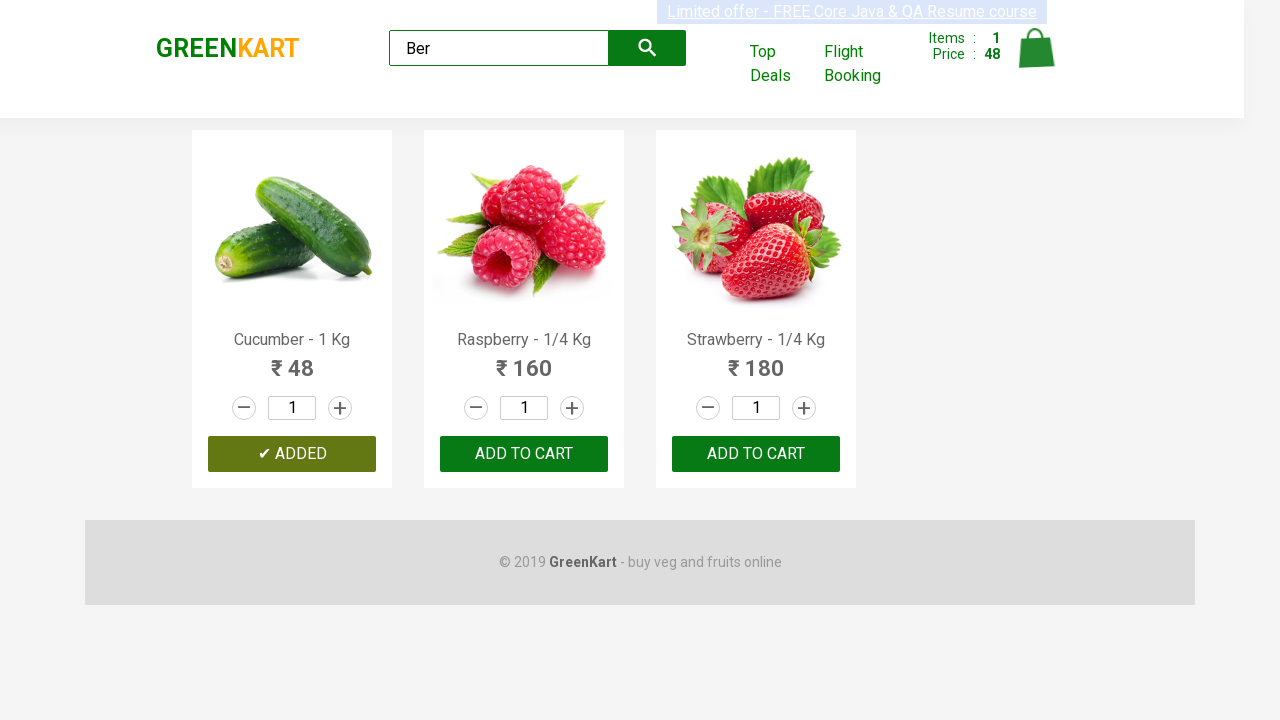

Added a matching product to cart at (524, 454) on div.products > div >> nth=1 >> div button
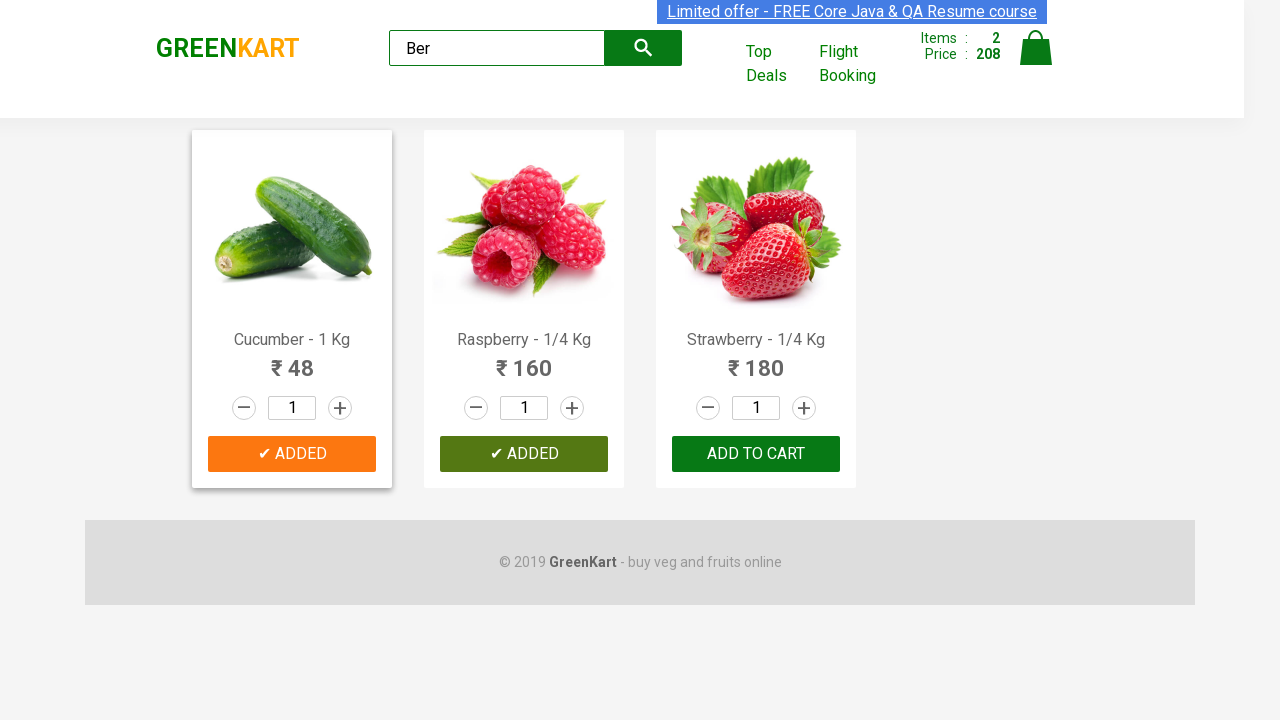

Added a matching product to cart at (756, 454) on div.products > div >> nth=2 >> div button
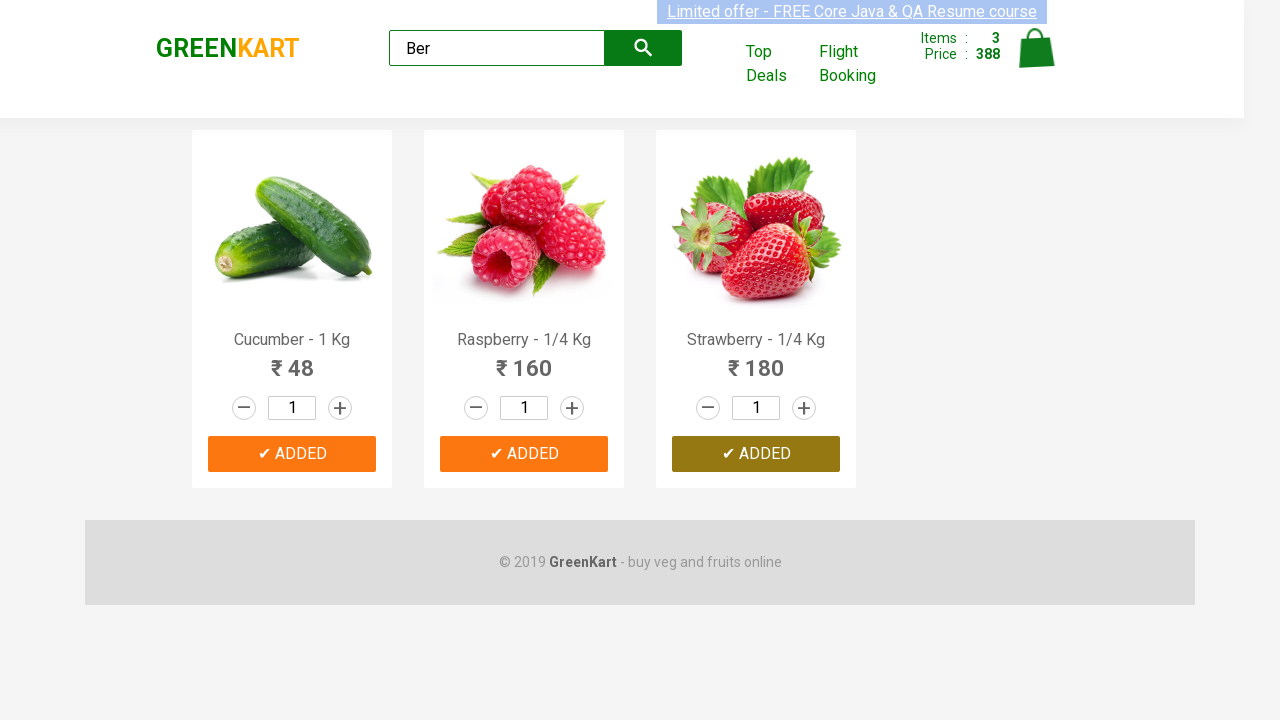

Clicked cart icon to view cart contents at (1036, 48) on img[alt='Cart']
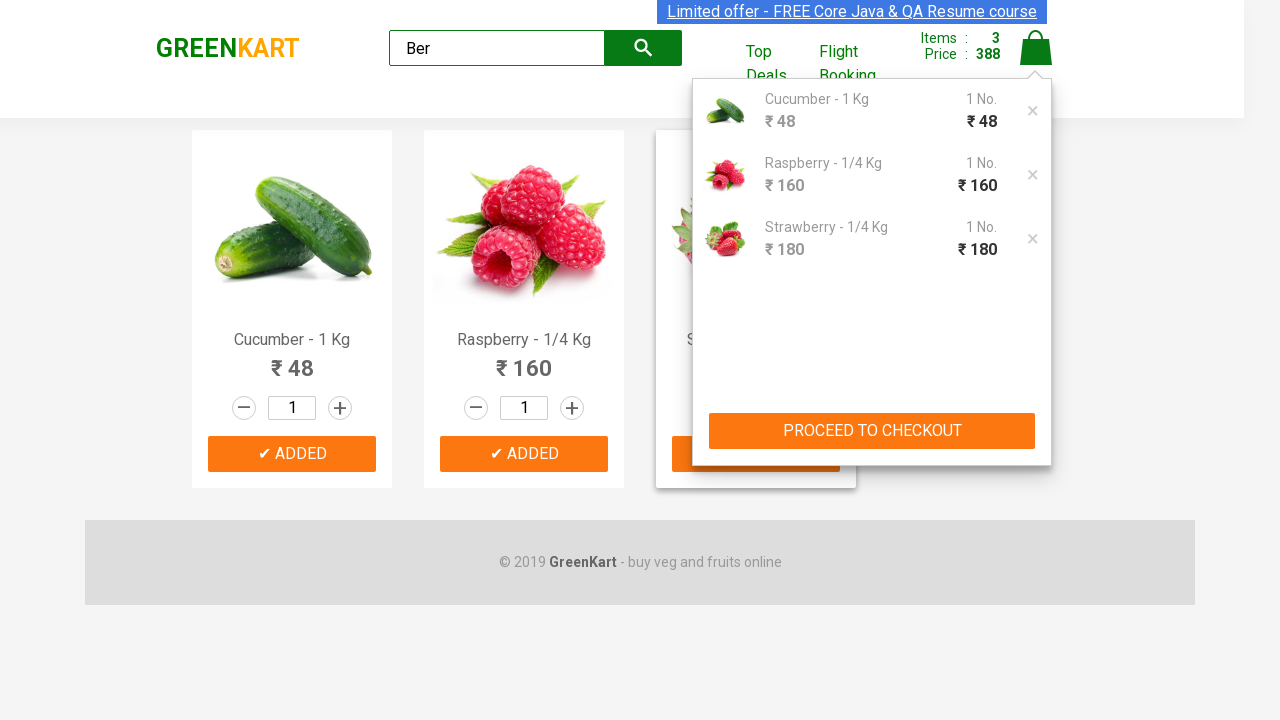

Clicked proceed to checkout button at (872, 431) on button:text('PROCEED TO CHECKOUT')
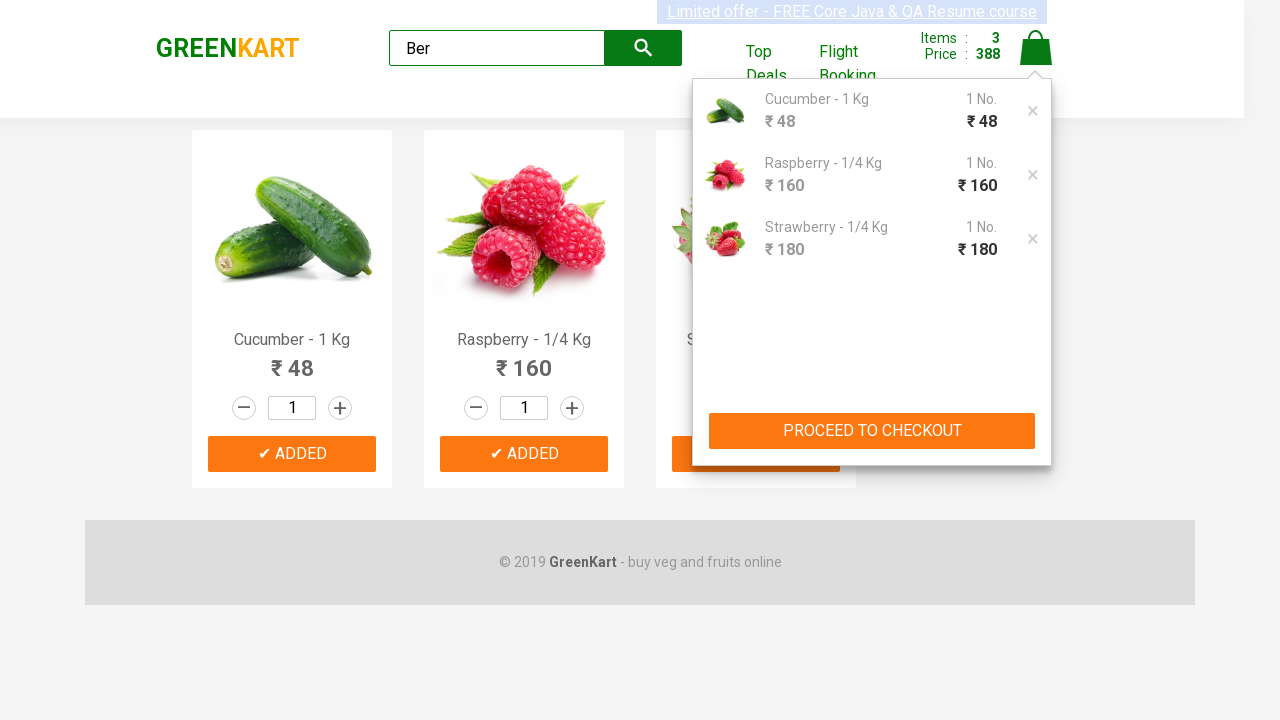

Checkout page loaded with promo code field visible
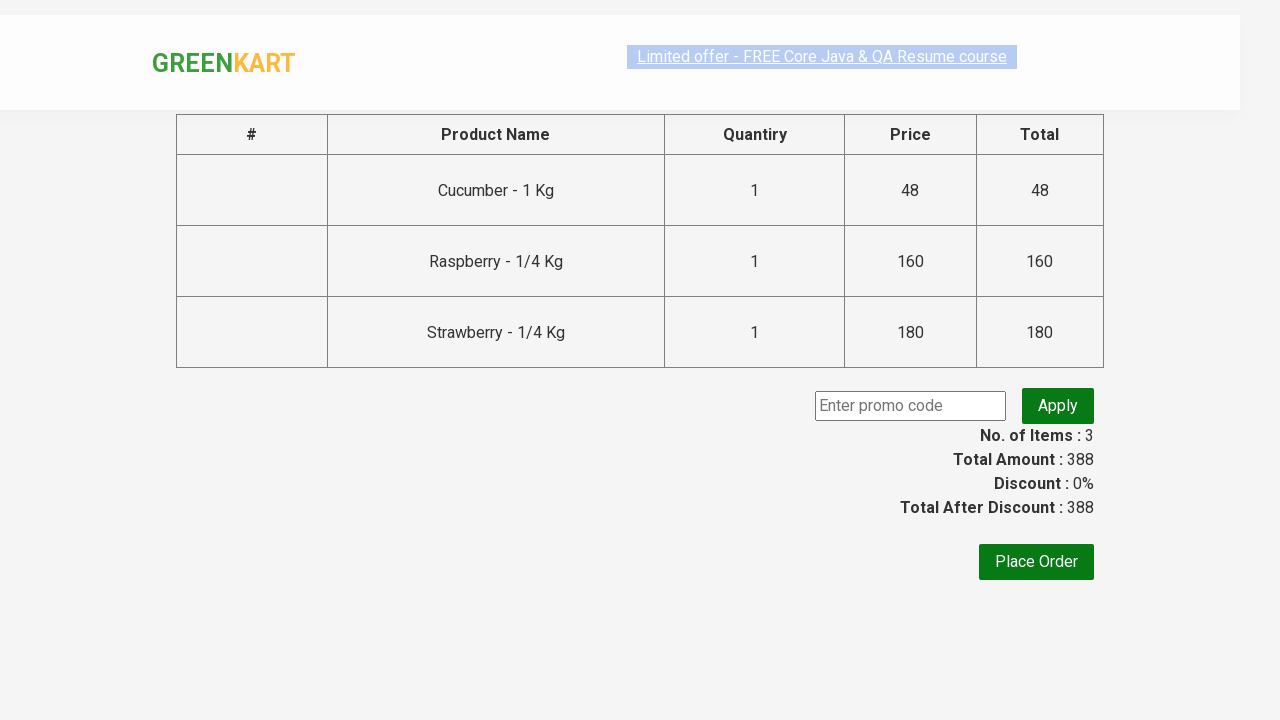

Entered promo code 'rahulshettyacademy' on .promoCode
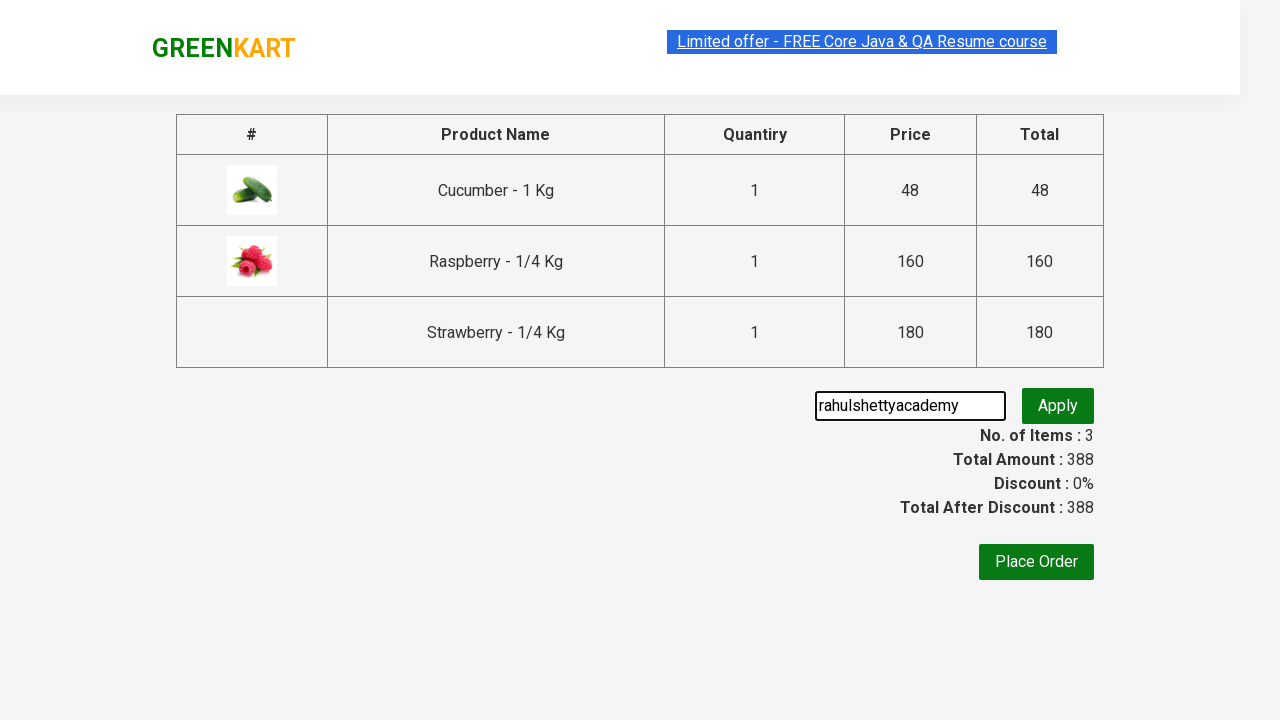

Clicked apply promo code button at (1058, 406) on .promoBtn
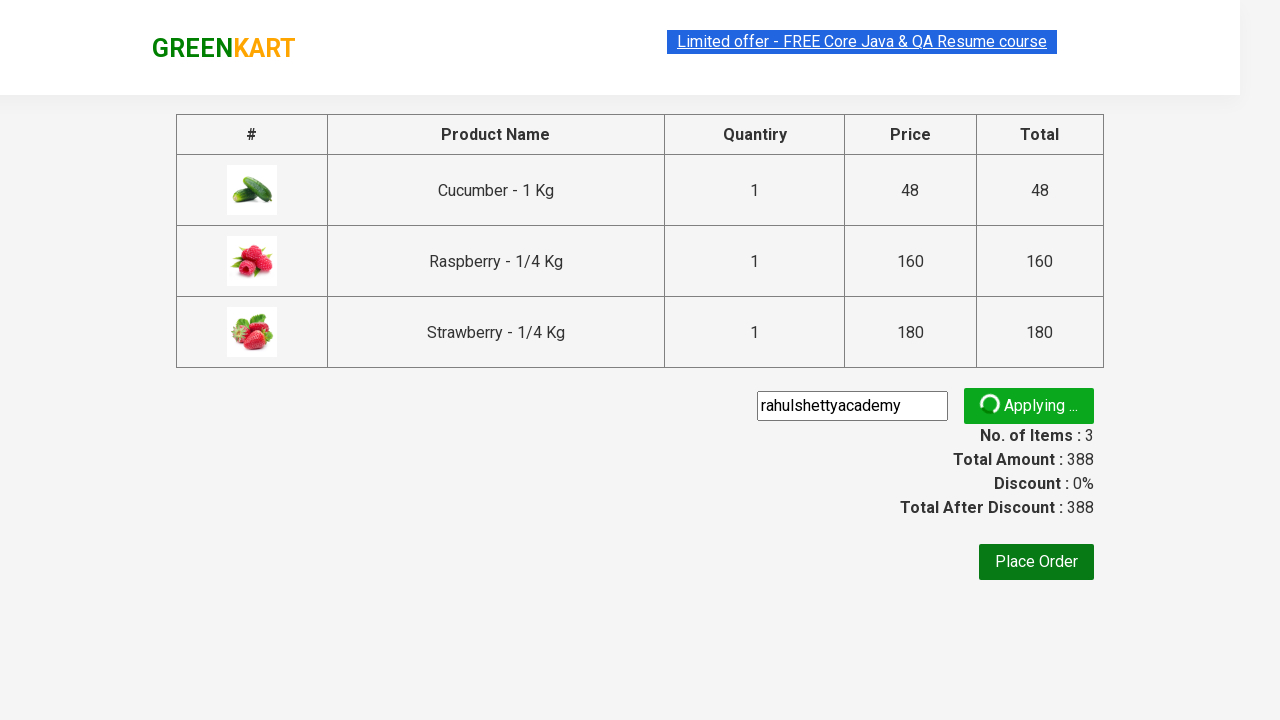

Promo code confirmation message appeared
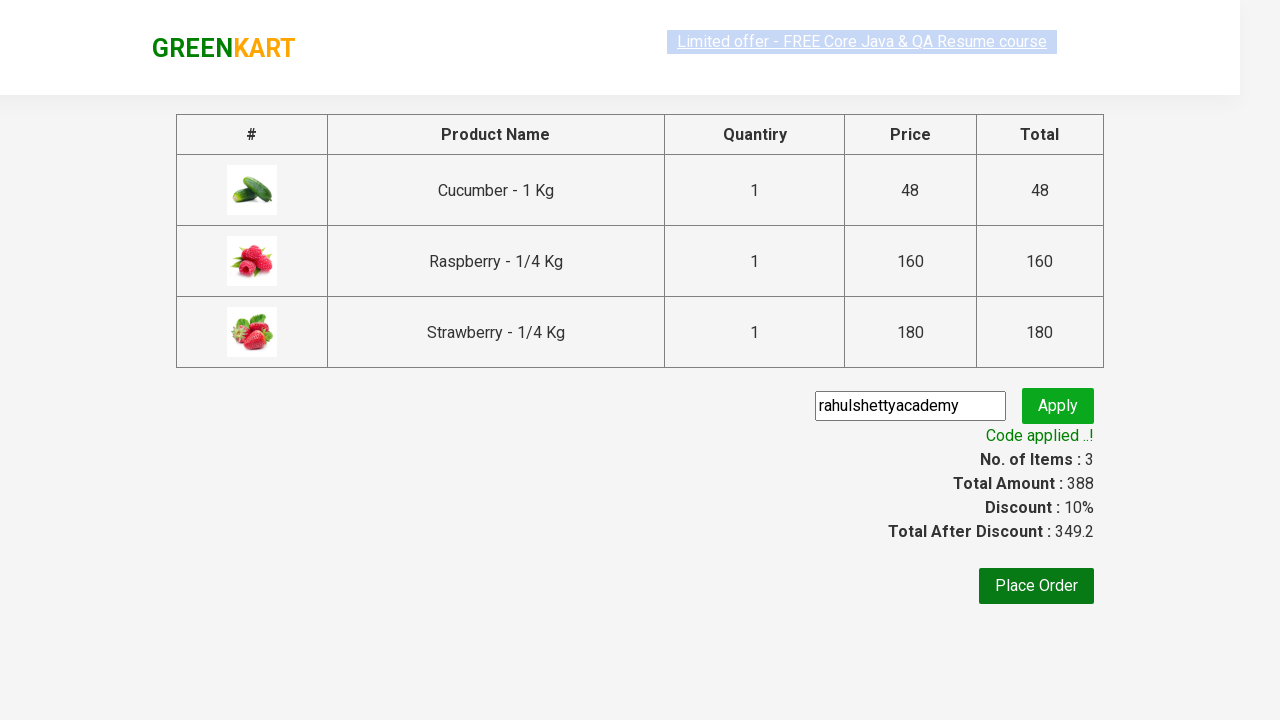

Discount amount calculated and displayed
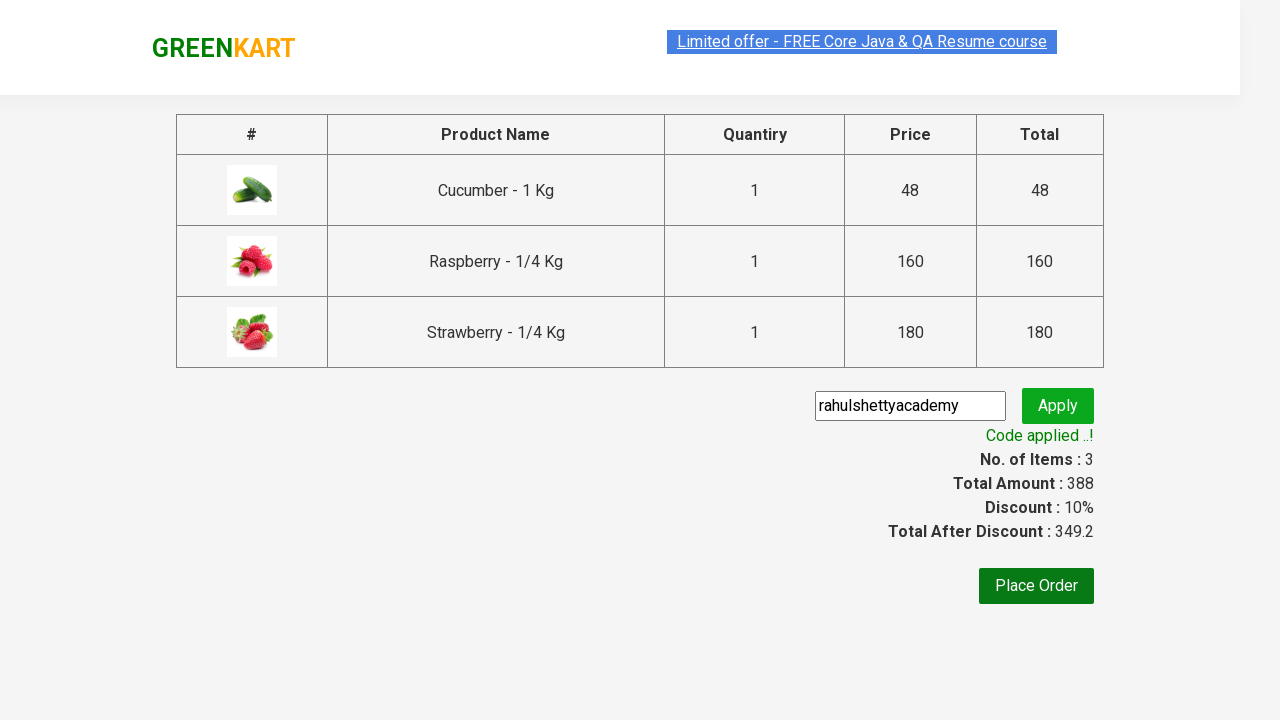

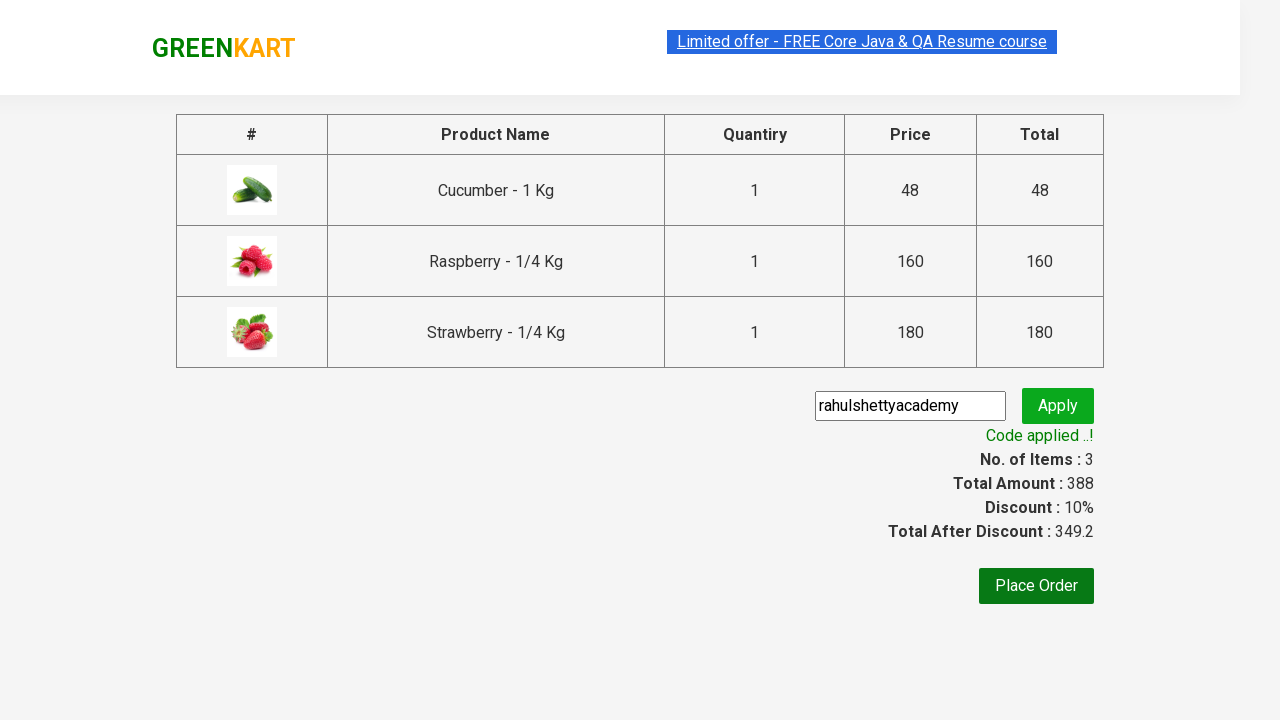